Navigates to Game Pass catalog website and verifies that game listings are displayed on the page

Starting URL: https://gamepassport.net/

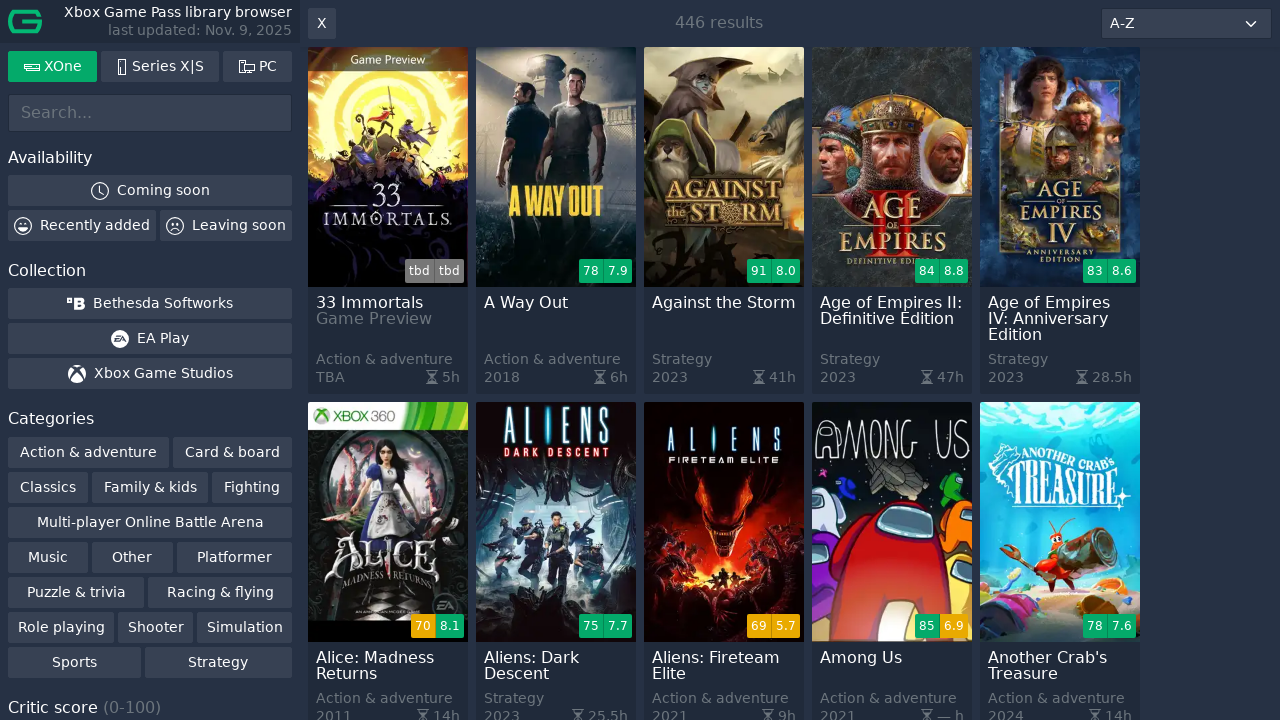

Navigated to Game Pass catalog website at https://gamepassport.net/
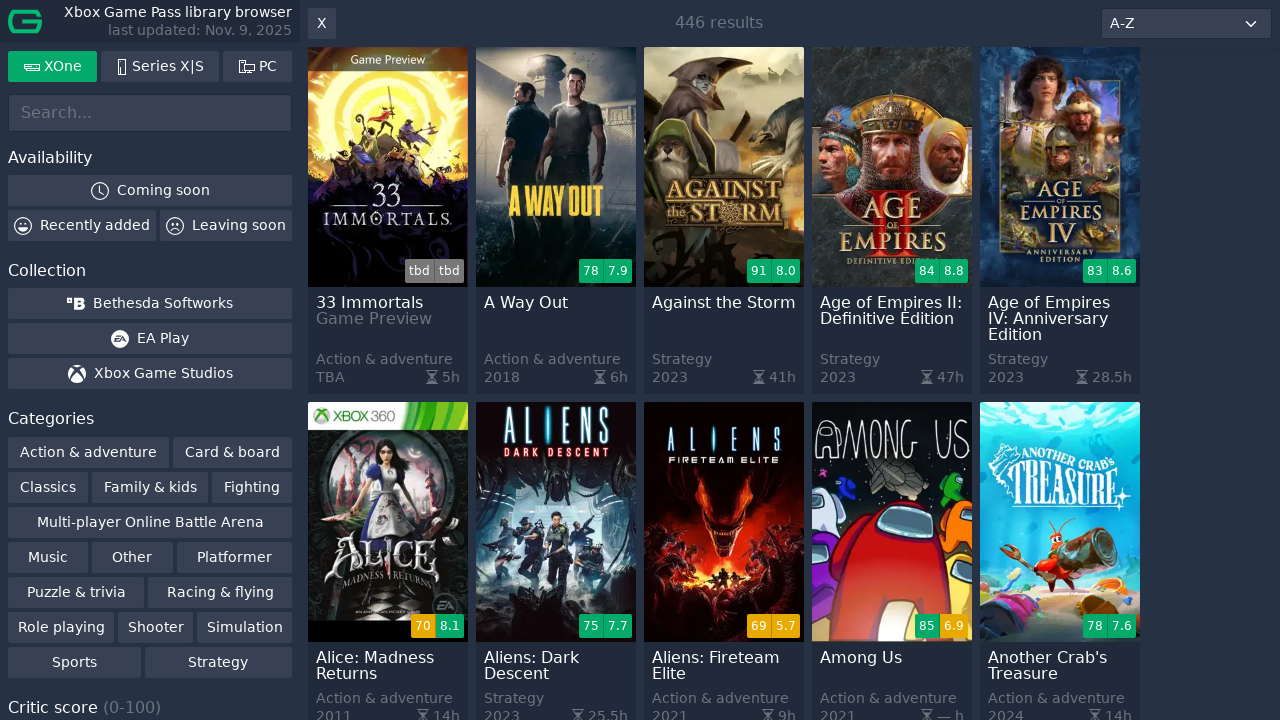

Game listings container loaded on the page
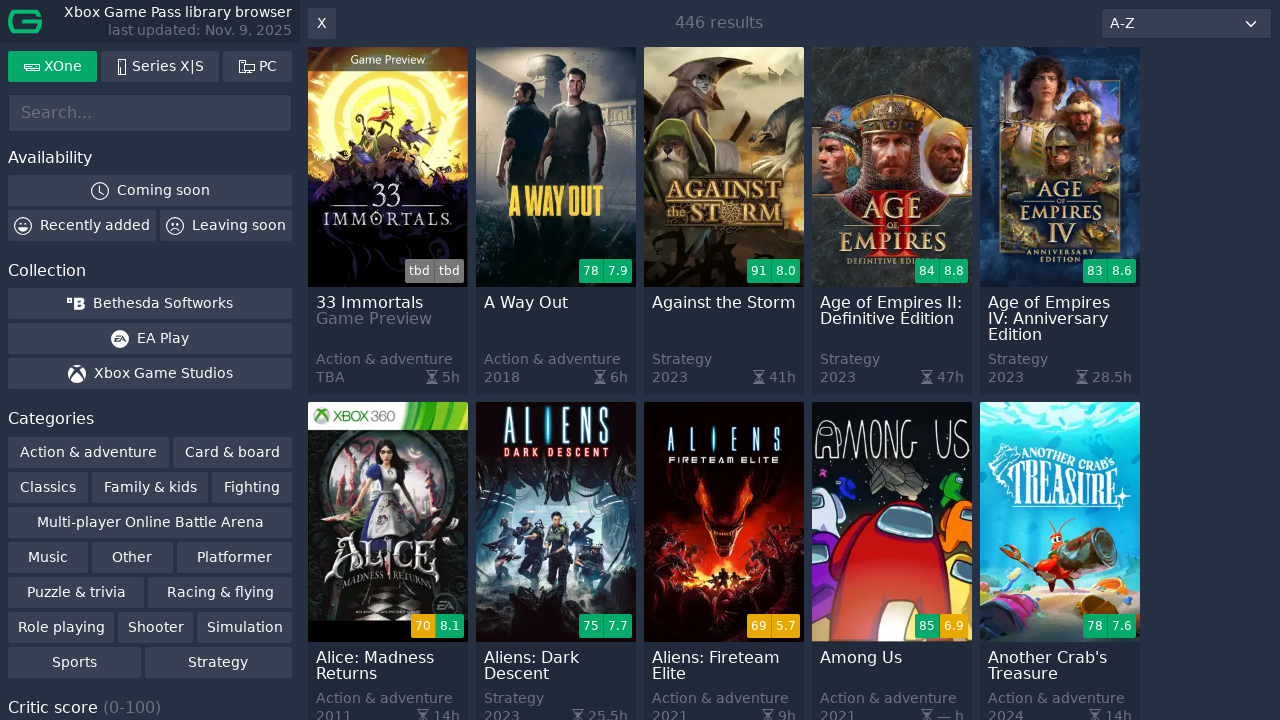

Game title element is visible on the page
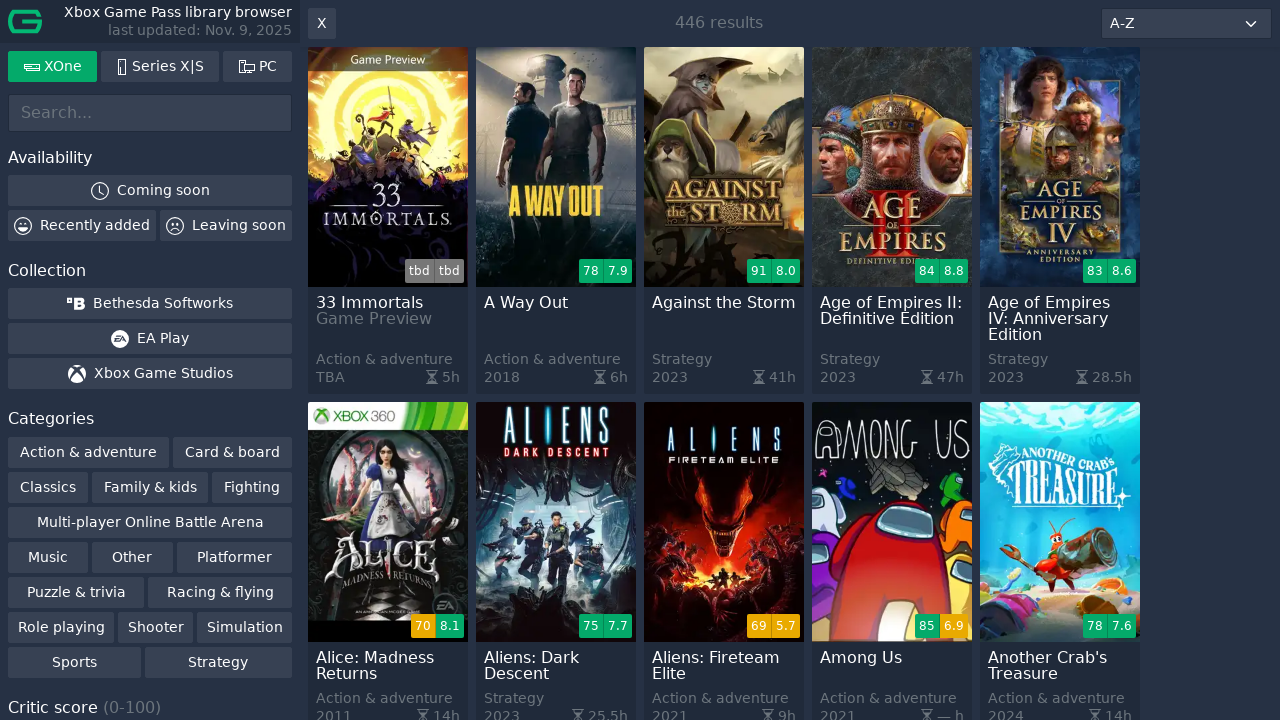

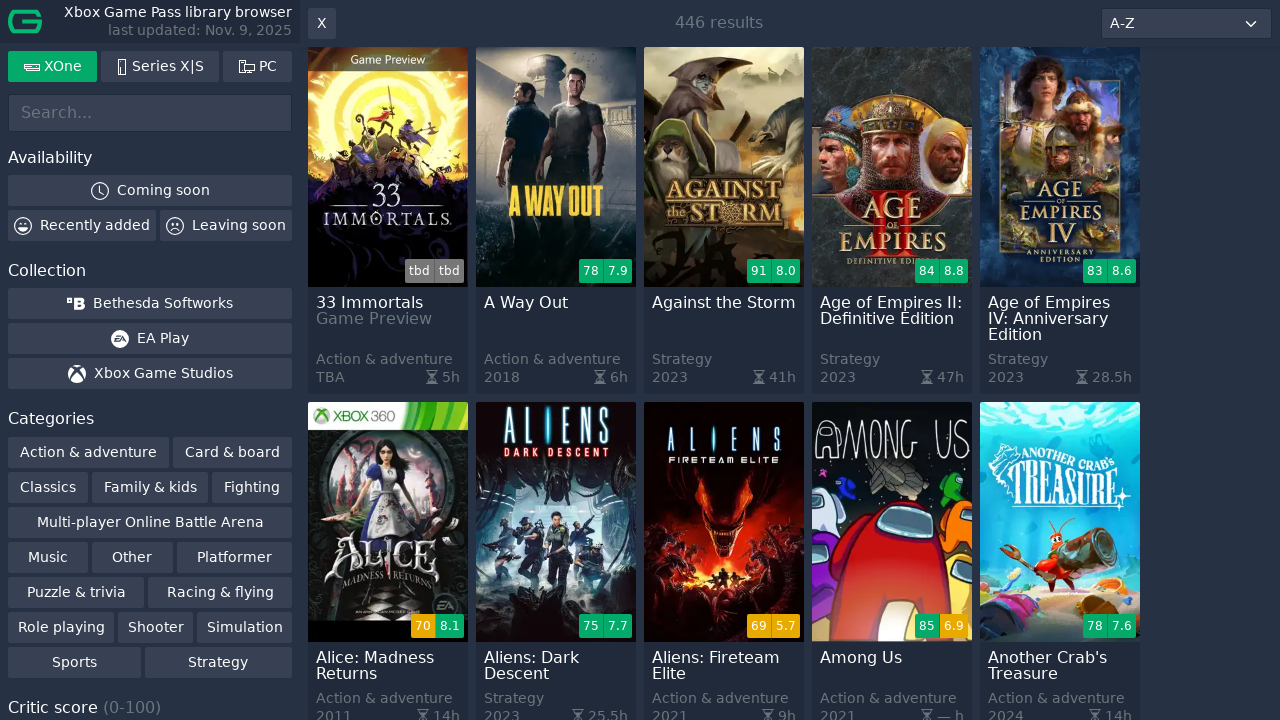